Tests the Add/Remove Elements functionality by navigating to the page, clicking the Add Element button 5 times to add elements, then clicking Delete 3 times to remove elements, verifying the correct count at each step.

Starting URL: https://the-internet.herokuapp.com

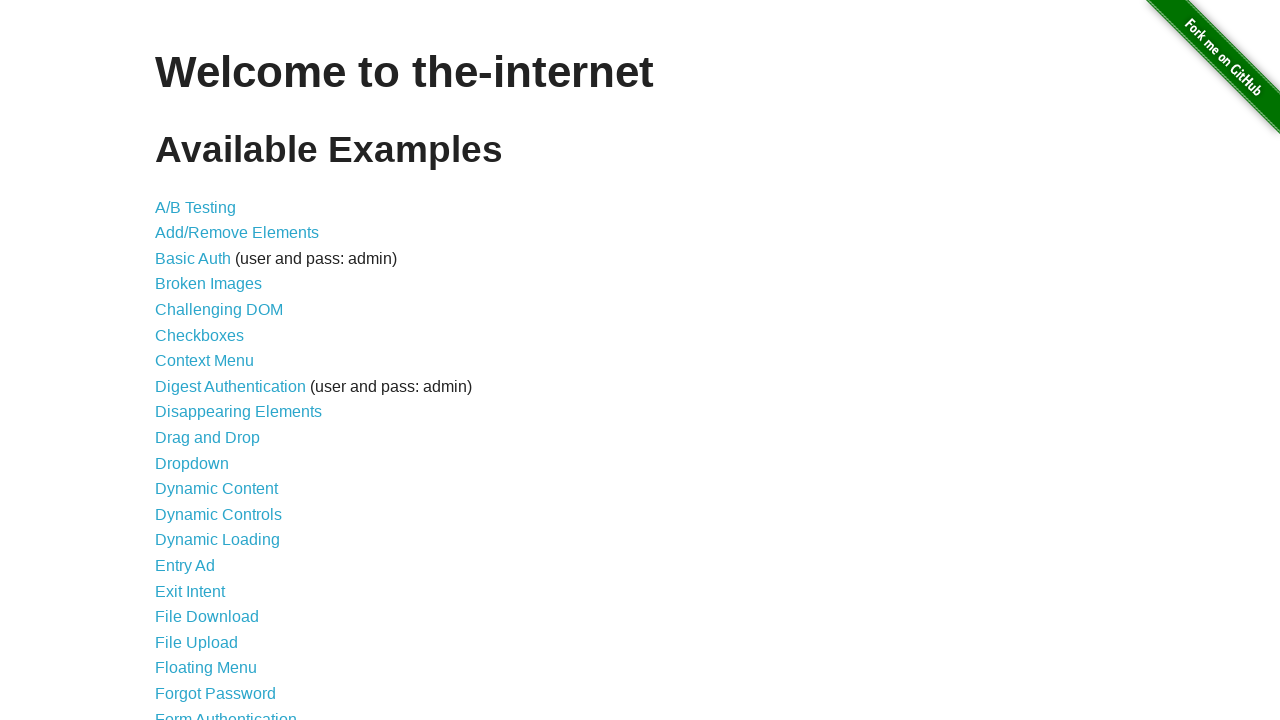

Verified page title contains 'The Internet'
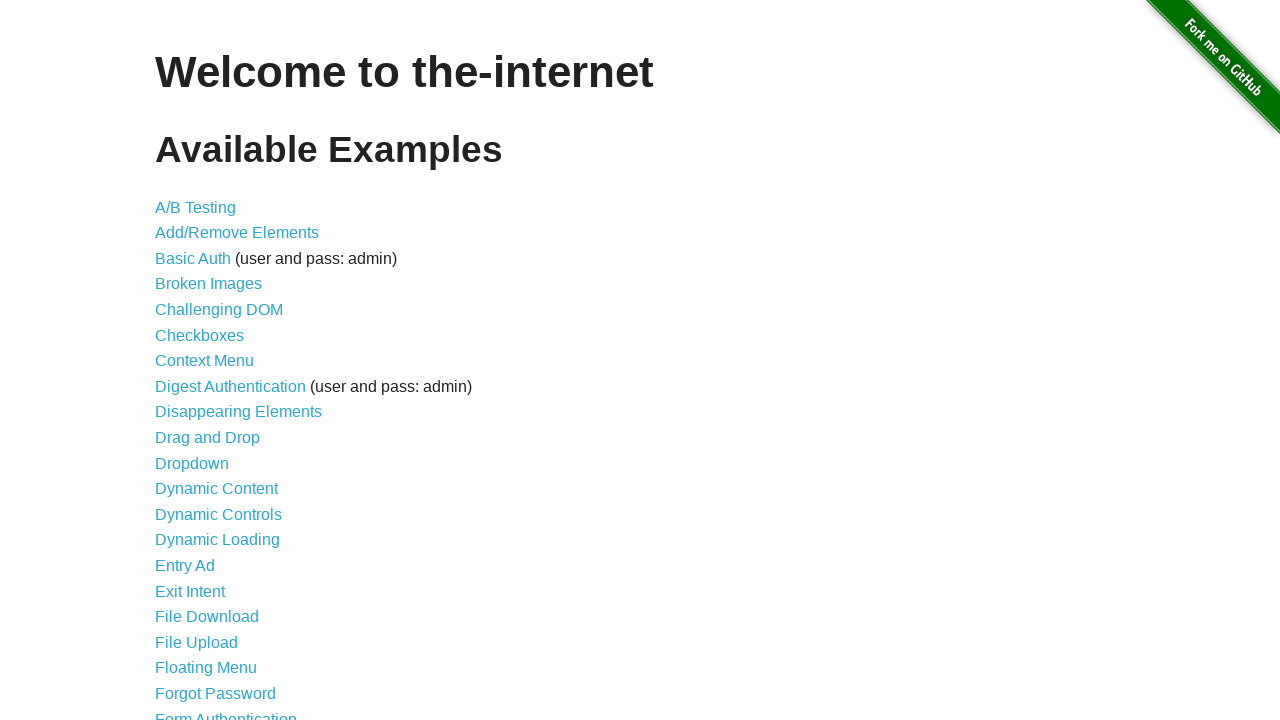

Clicked on Add/Remove Elements link at (237, 233) on text=Add/Remove Elements
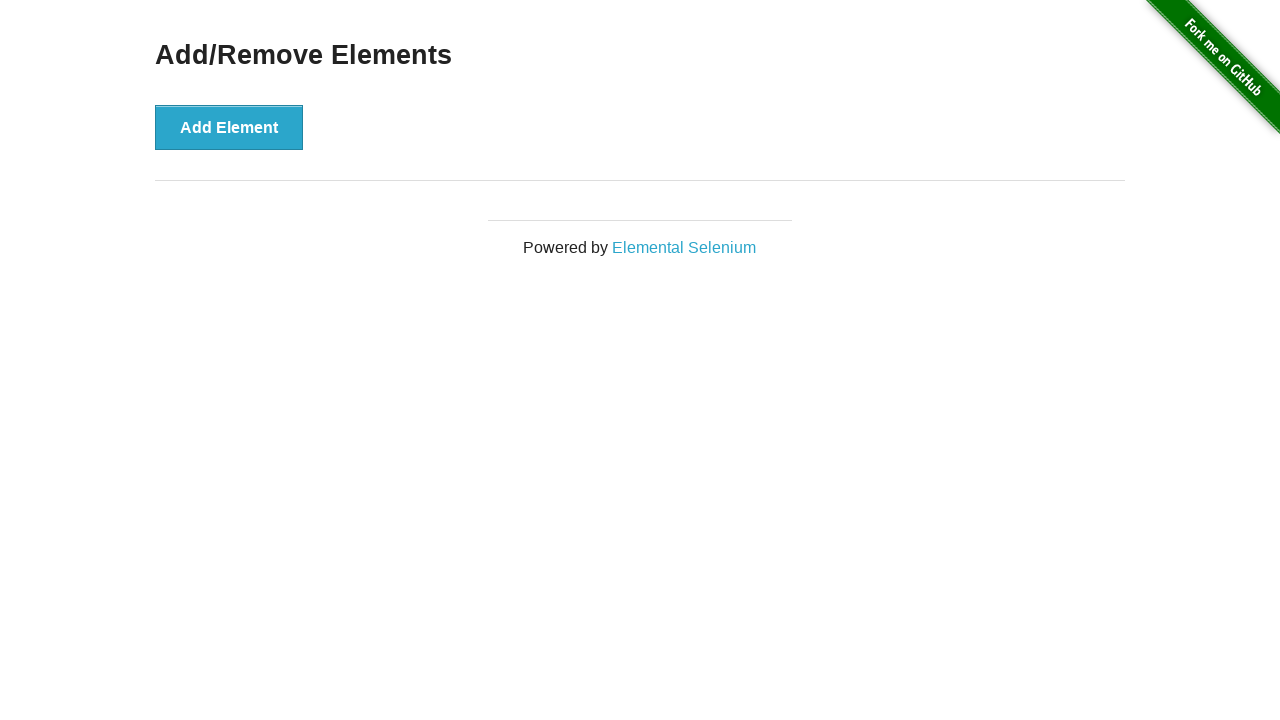

Add Element button loaded and ready
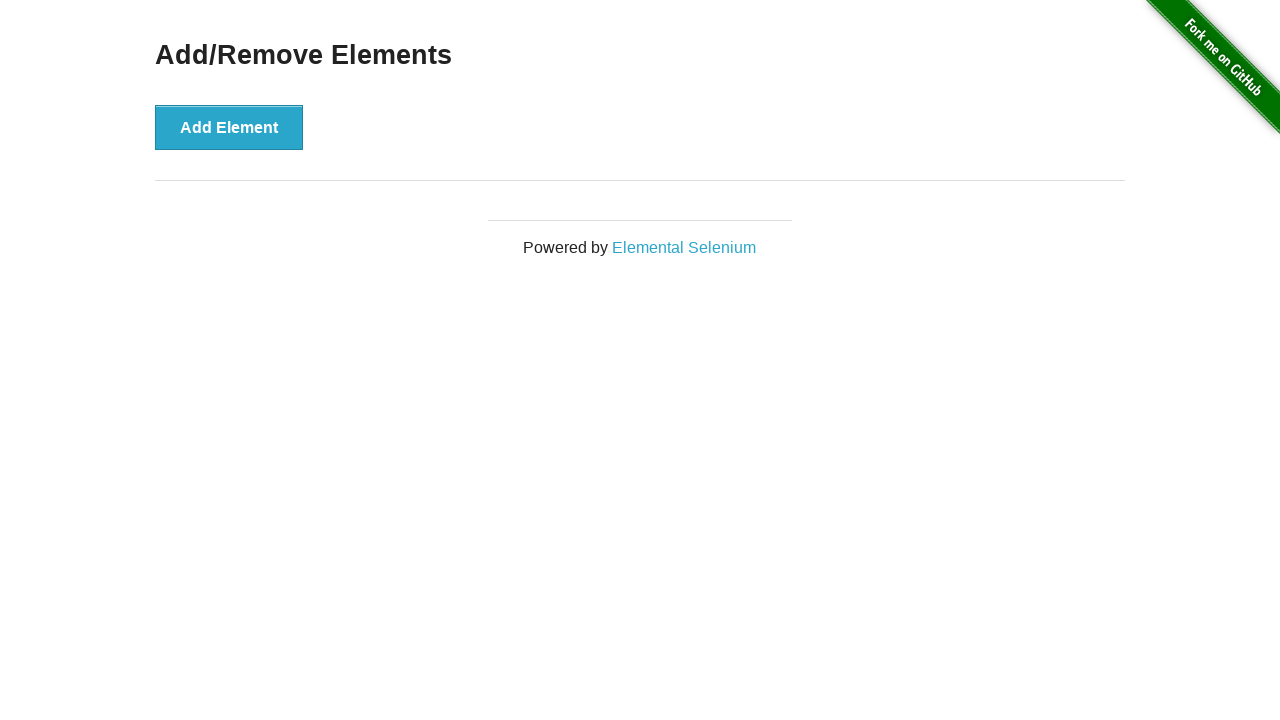

Clicked Add Element button (iteration 1/5) at (229, 127) on button:has-text('Add Element')
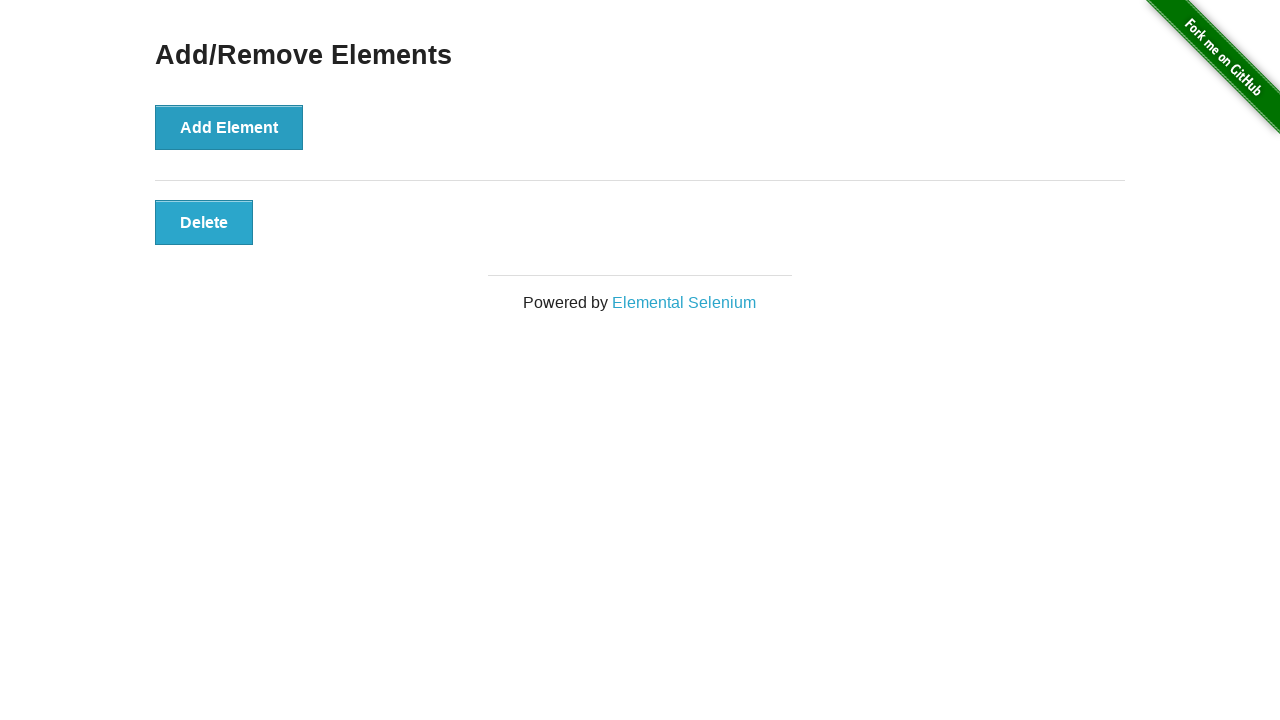

Clicked Add Element button (iteration 2/5) at (229, 127) on button:has-text('Add Element')
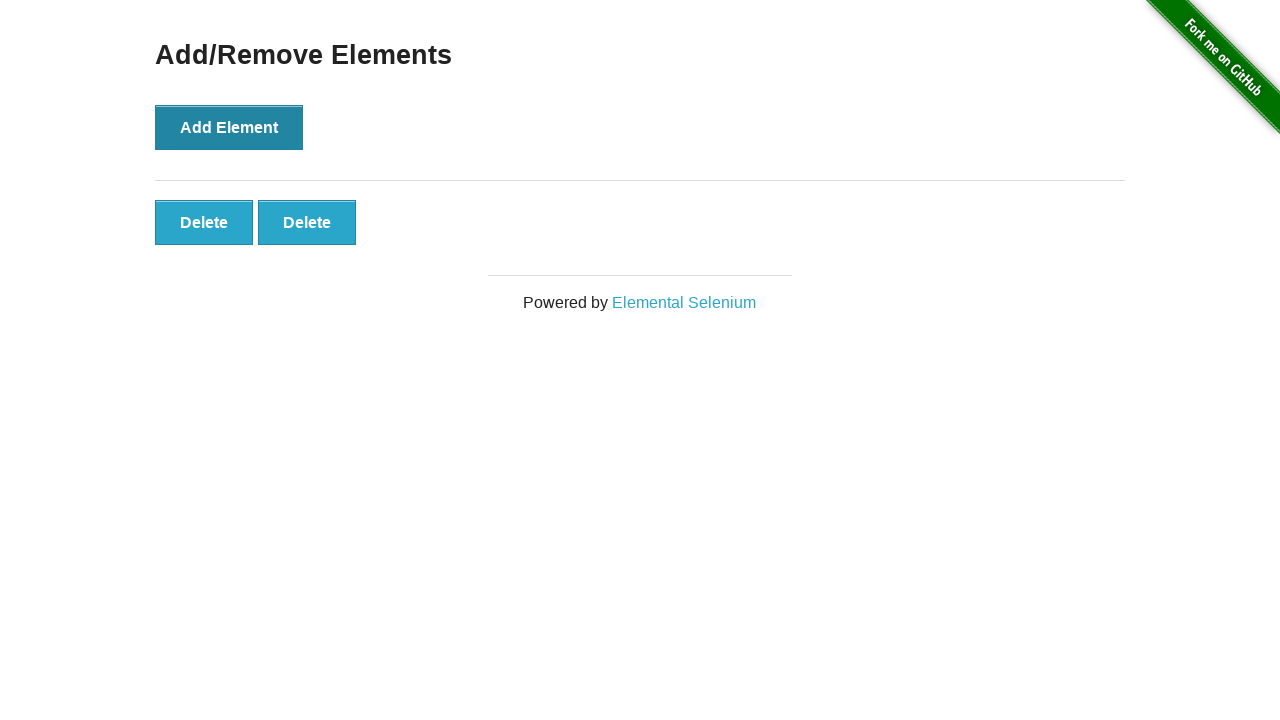

Clicked Add Element button (iteration 3/5) at (229, 127) on button:has-text('Add Element')
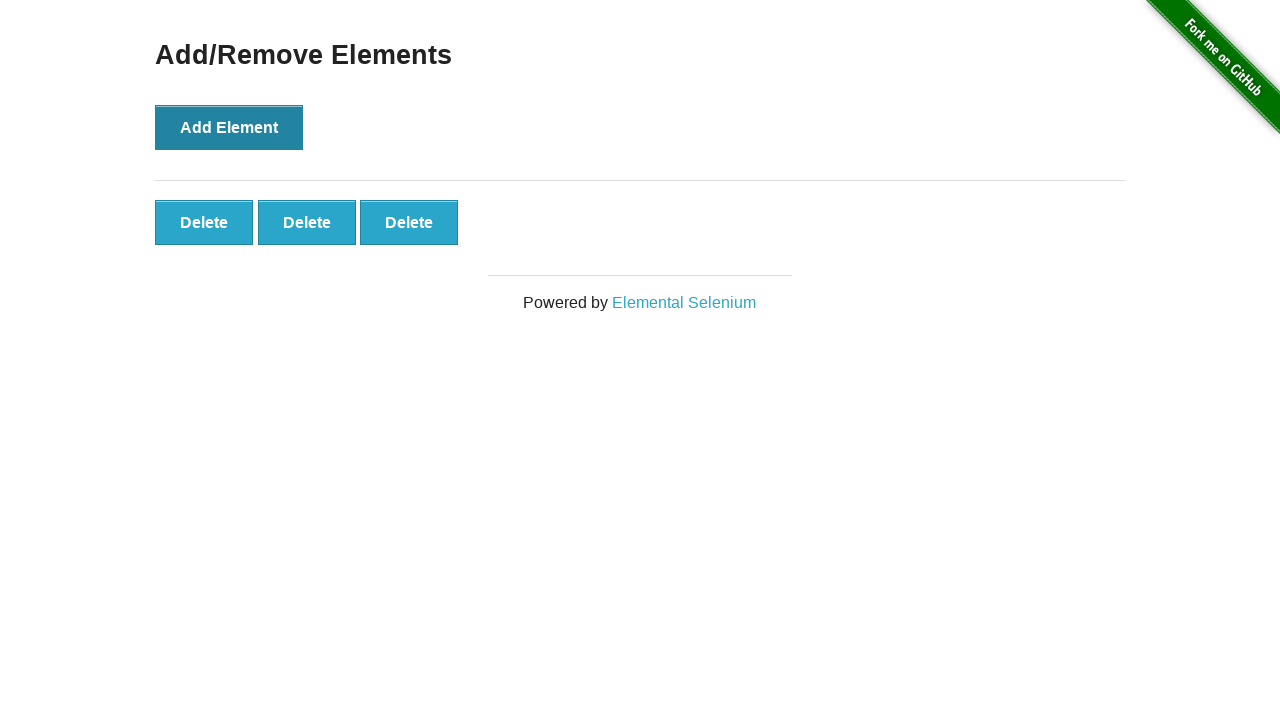

Clicked Add Element button (iteration 4/5) at (229, 127) on button:has-text('Add Element')
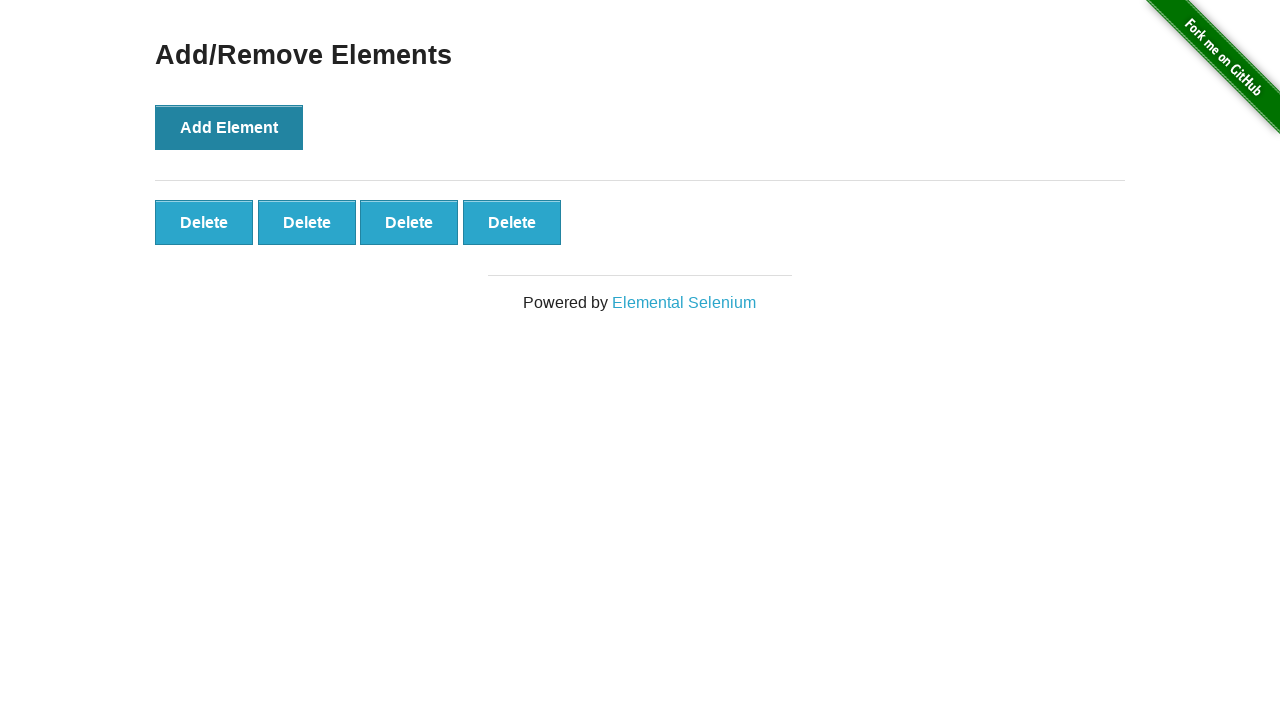

Clicked Add Element button (iteration 5/5) at (229, 127) on button:has-text('Add Element')
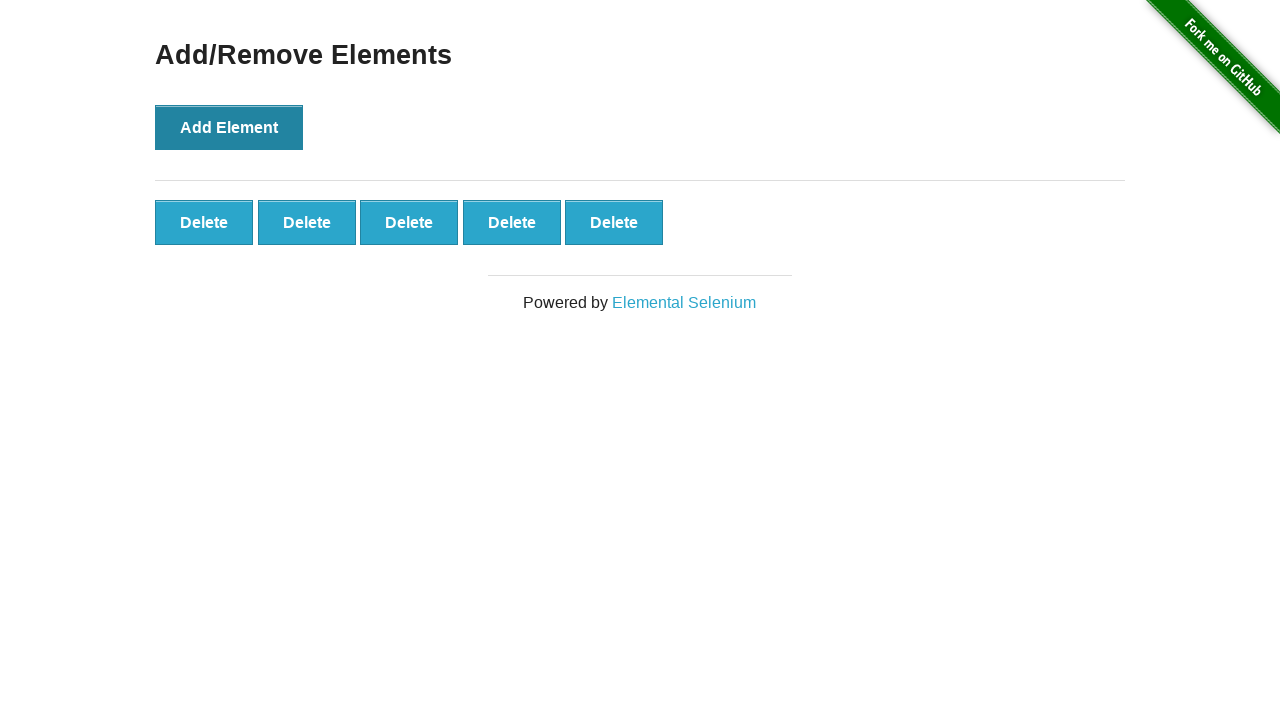

Verified that 5 elements have been added
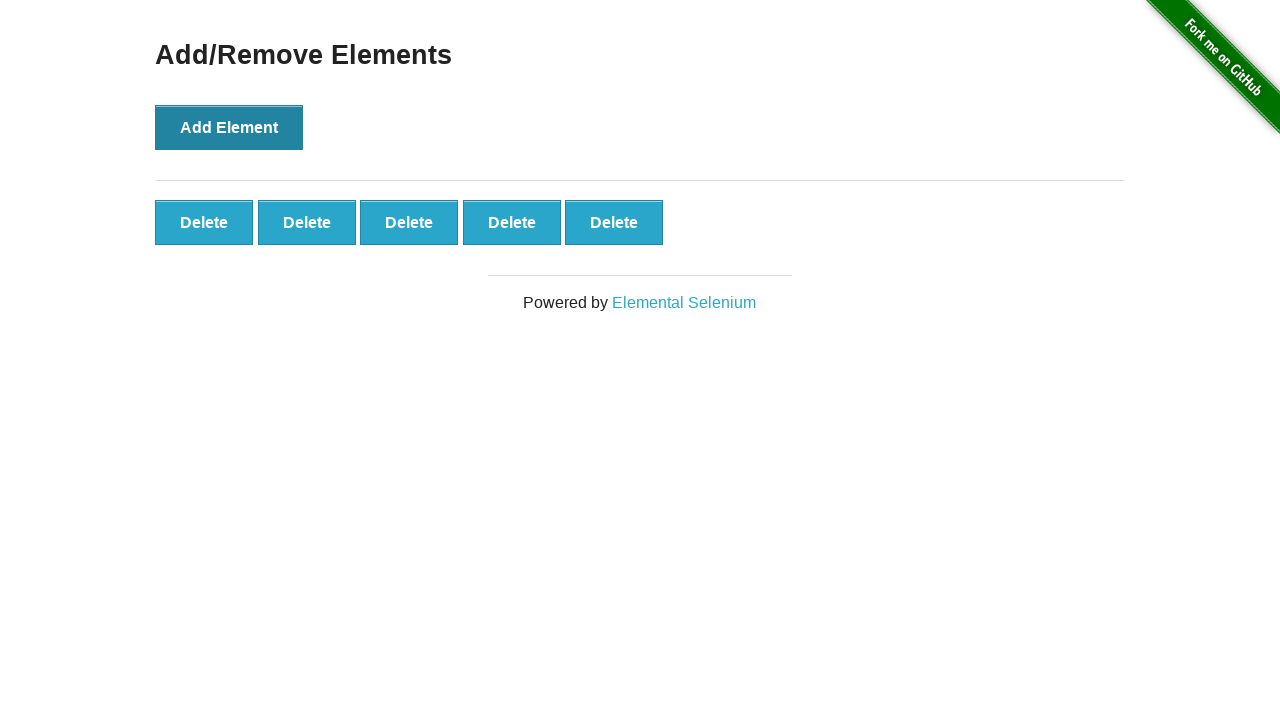

Clicked Delete button (iteration 1/3) at (204, 222) on #elements button:has-text('Delete')
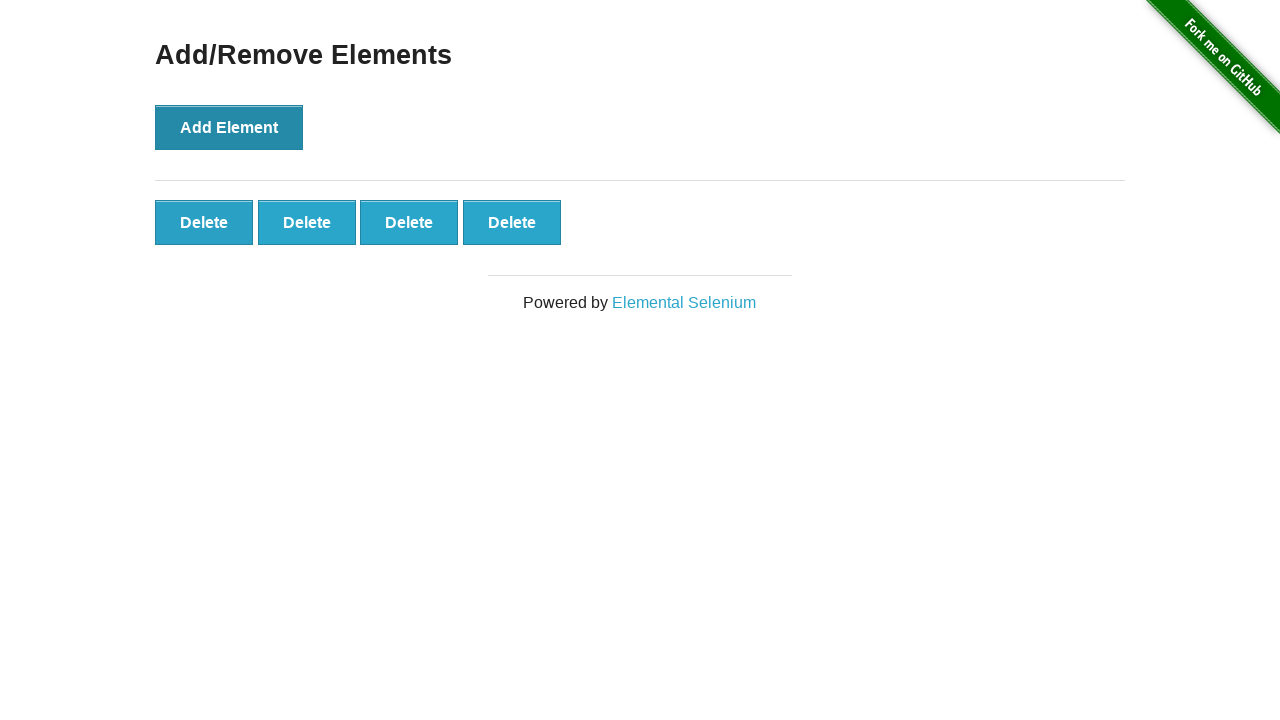

Waited 500ms for DOM update after delete
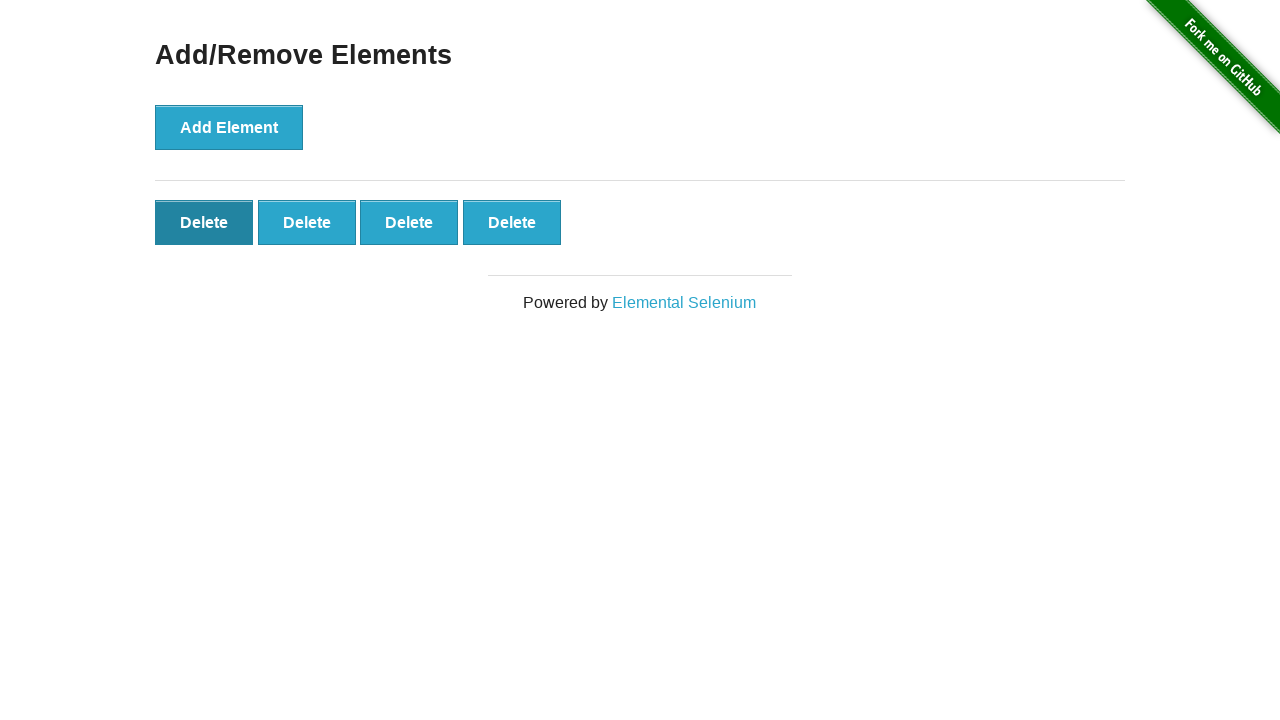

Clicked Delete button (iteration 2/3) at (204, 222) on #elements button:has-text('Delete')
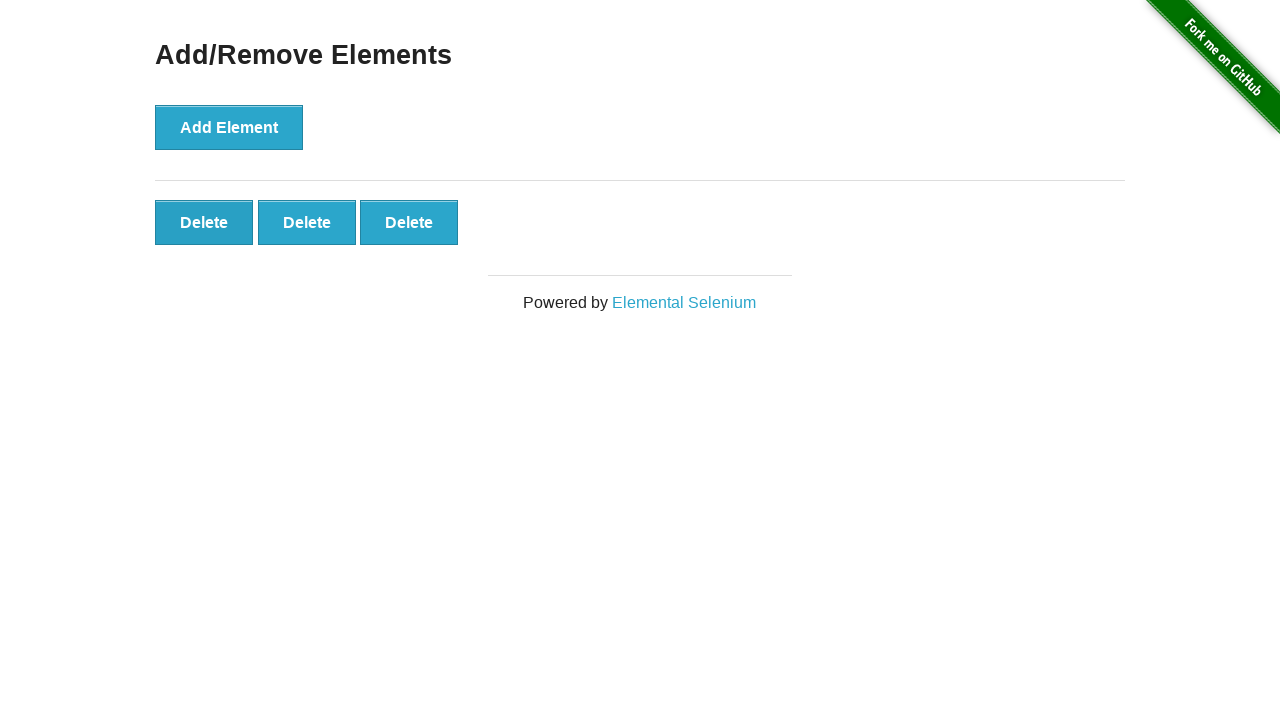

Waited 500ms for DOM update after delete
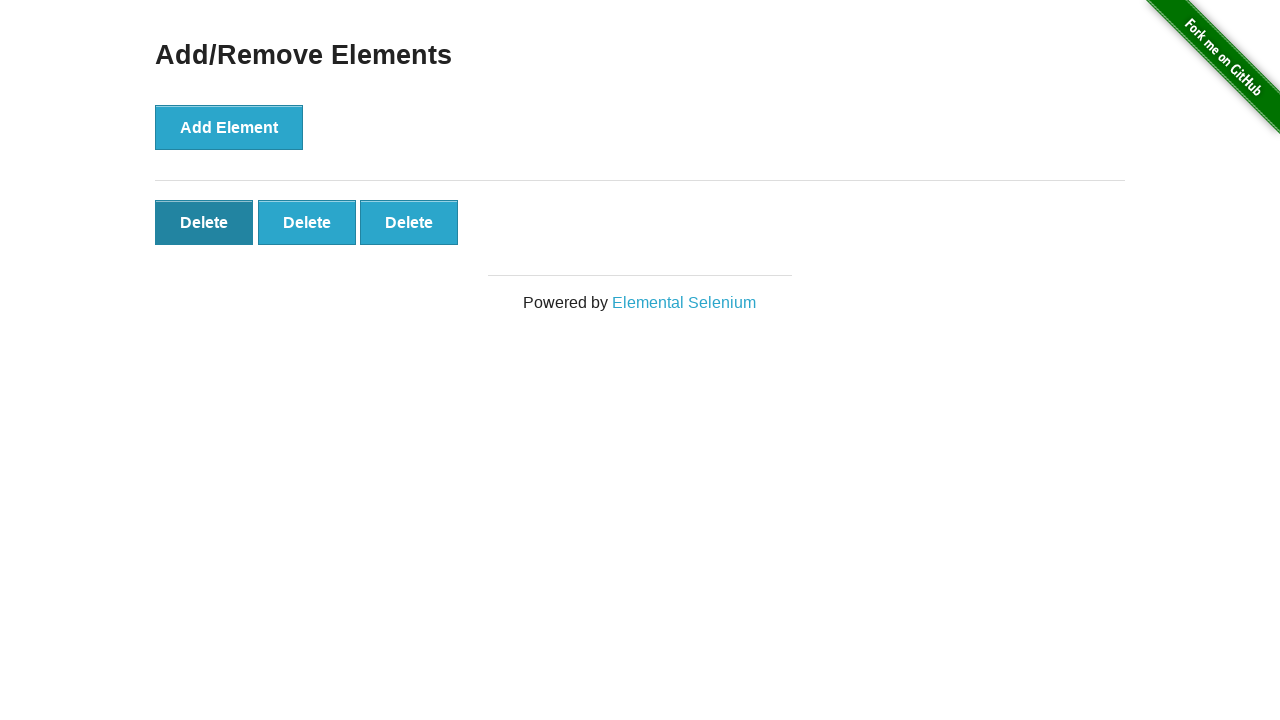

Clicked Delete button (iteration 3/3) at (204, 222) on #elements button:has-text('Delete')
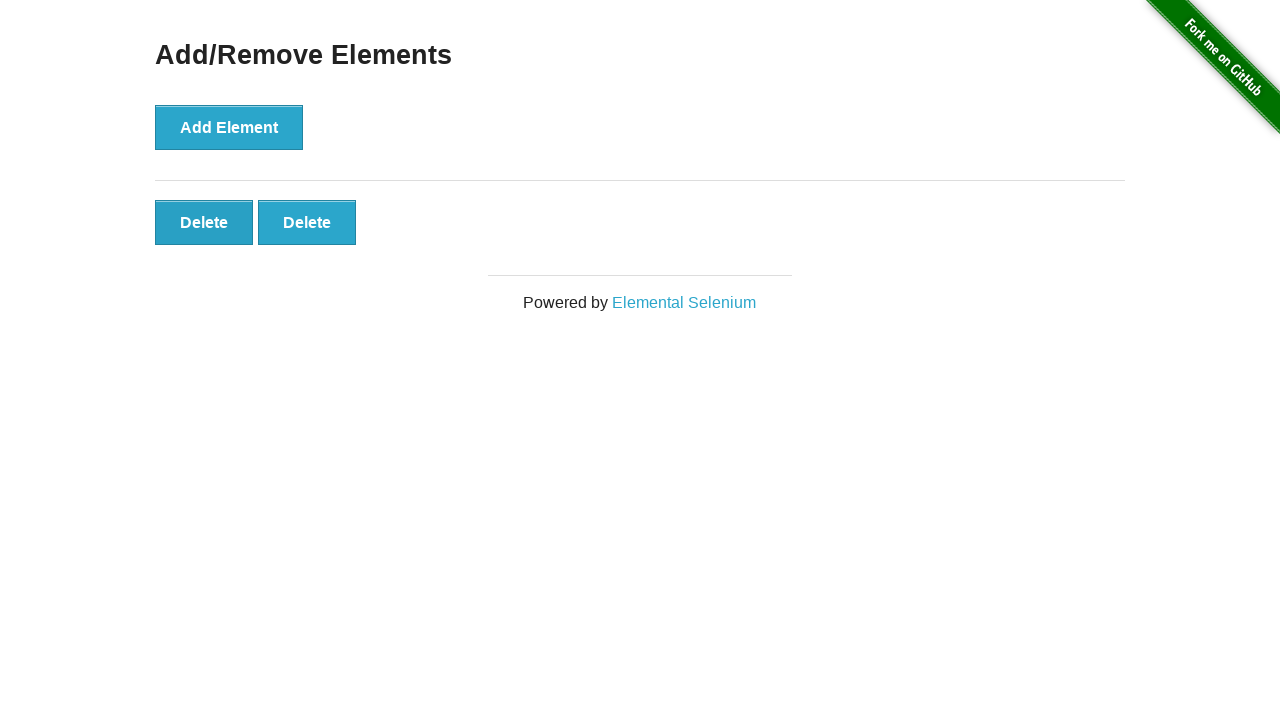

Waited 500ms for DOM update after delete
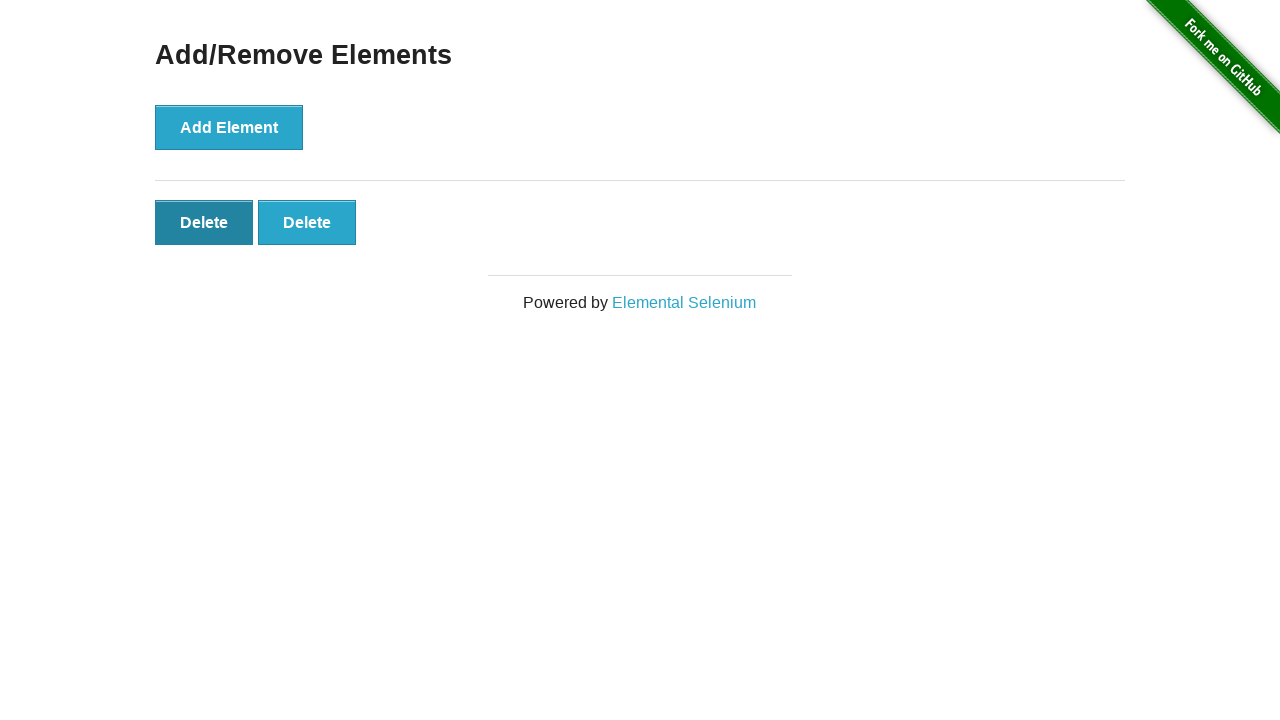

Verified that 2 elements remain after deleting 3
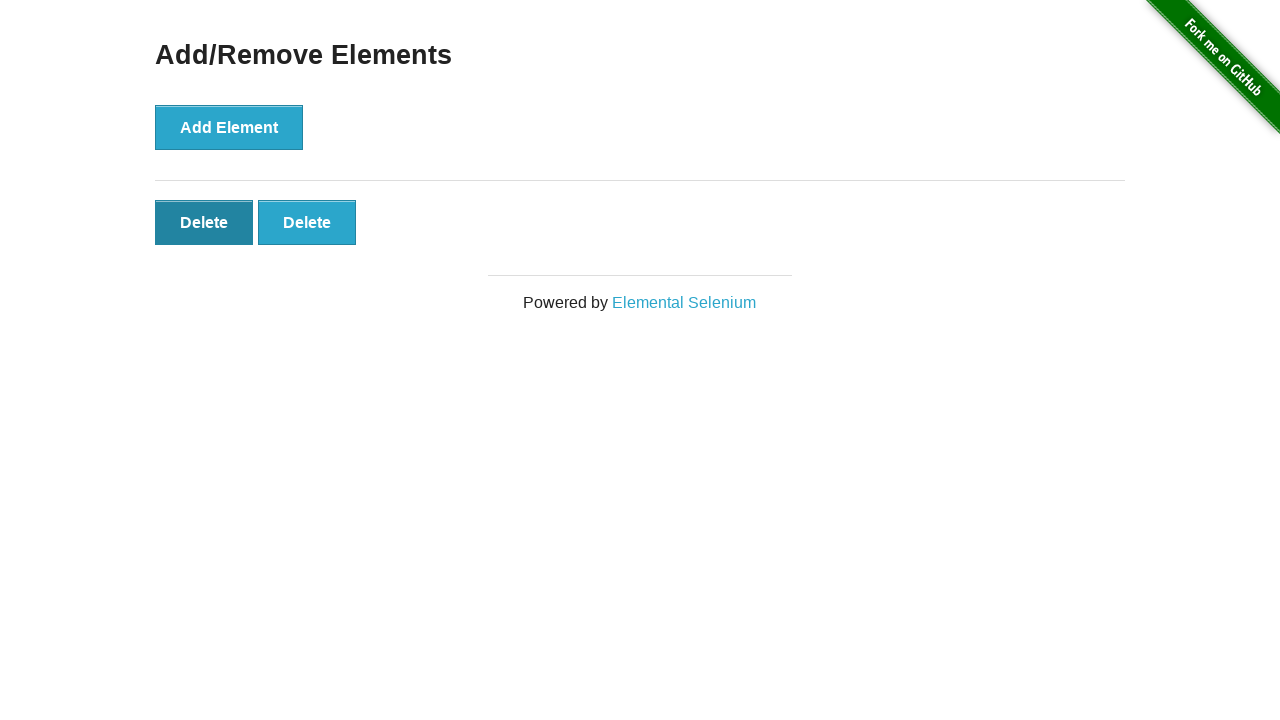

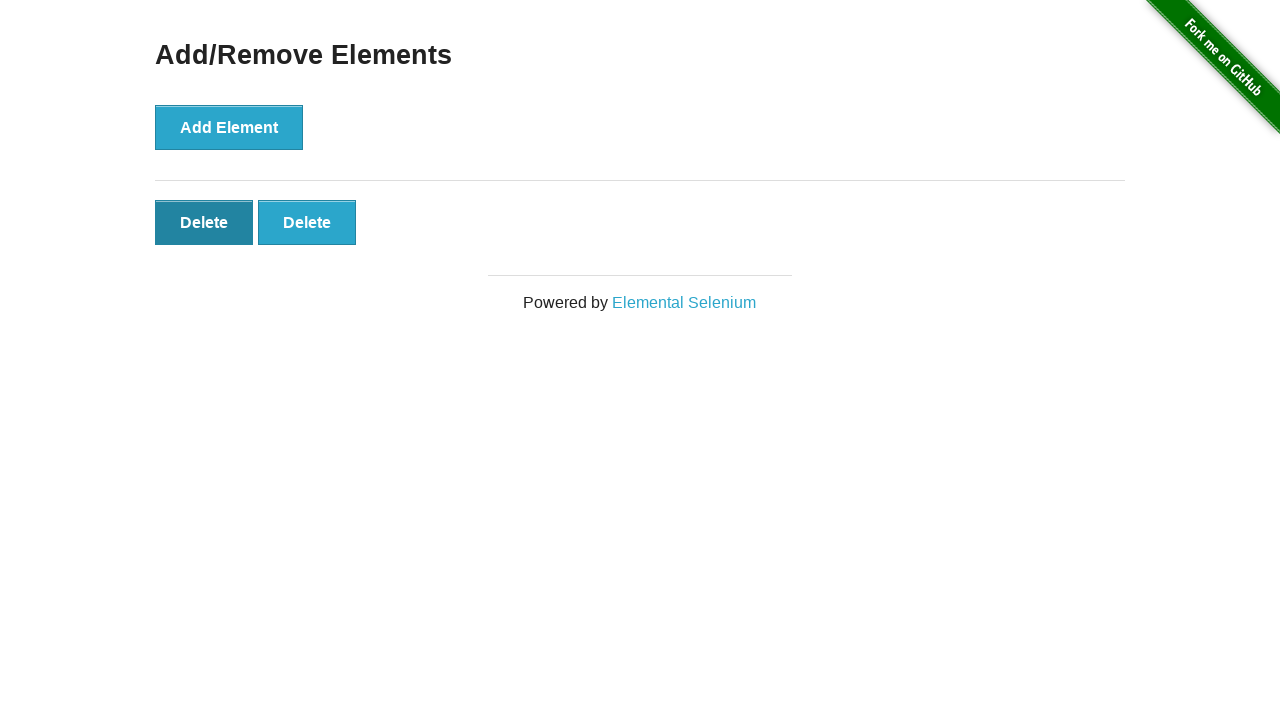